Tests checkbox functionality by clicking a checkbox and verifying the selection state of two checkboxes

Starting URL: https://the-internet.herokuapp.com/checkboxes

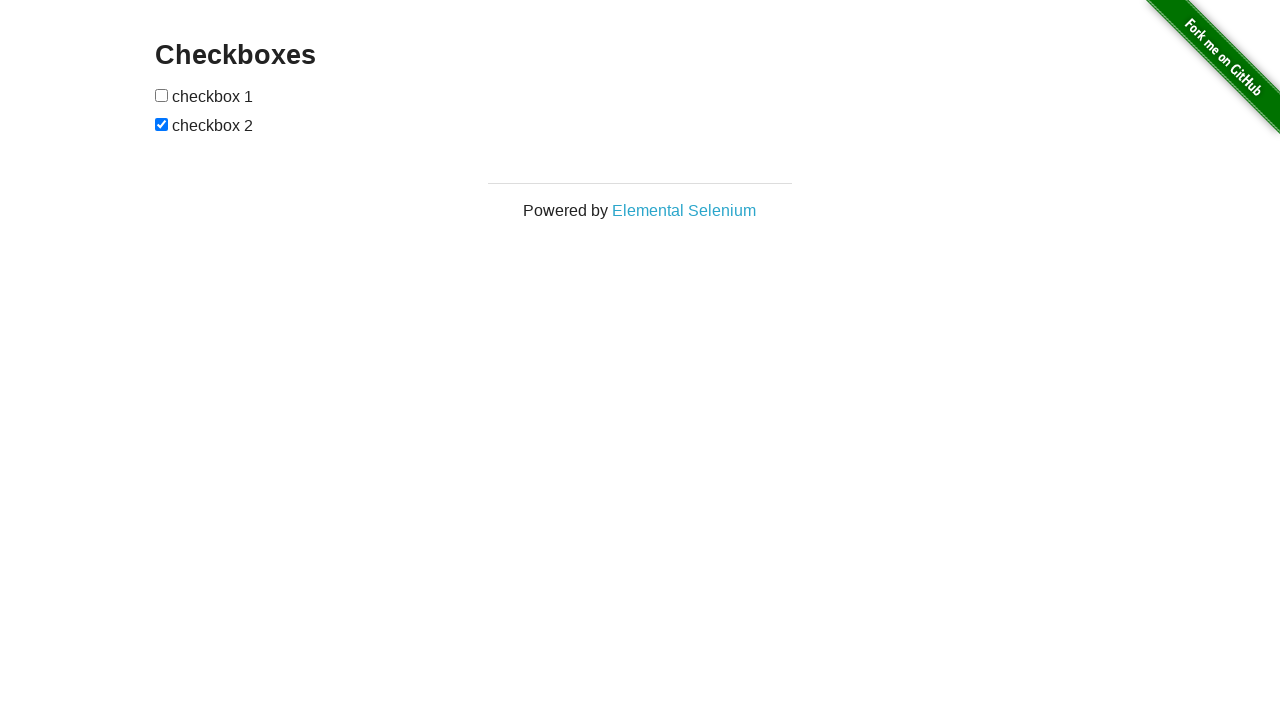

Located first checkbox element
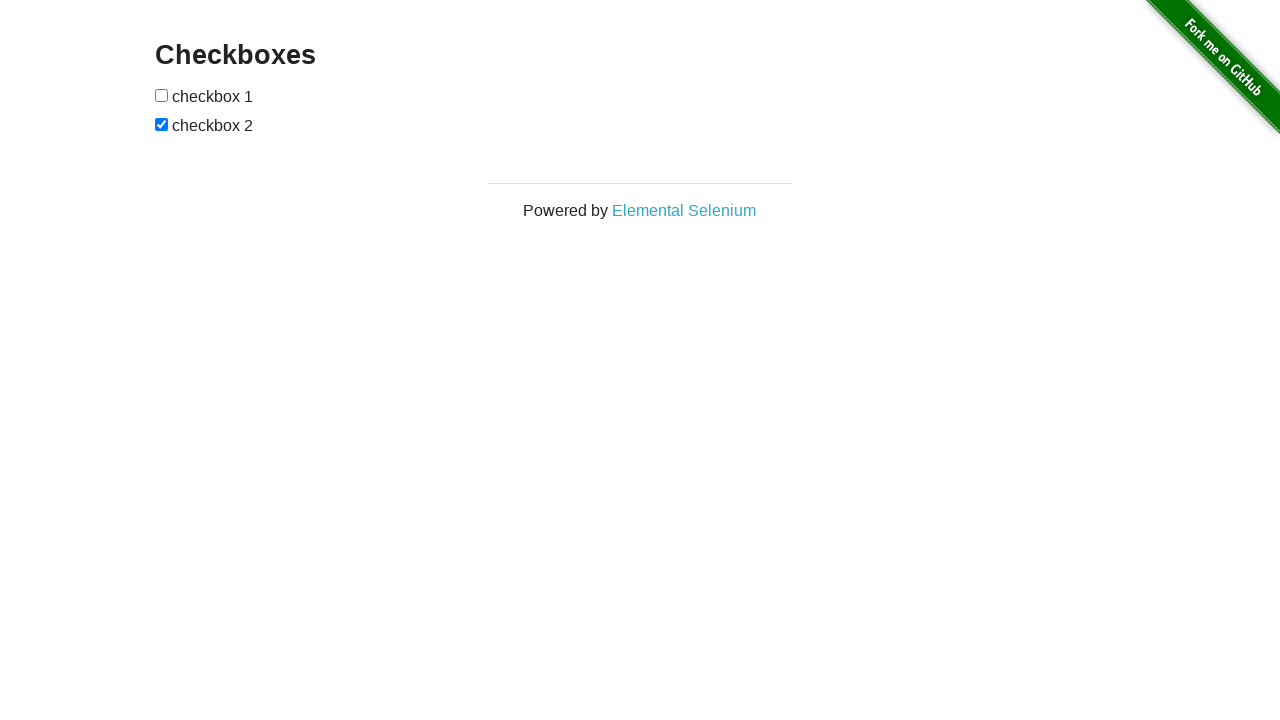

Located second checkbox element
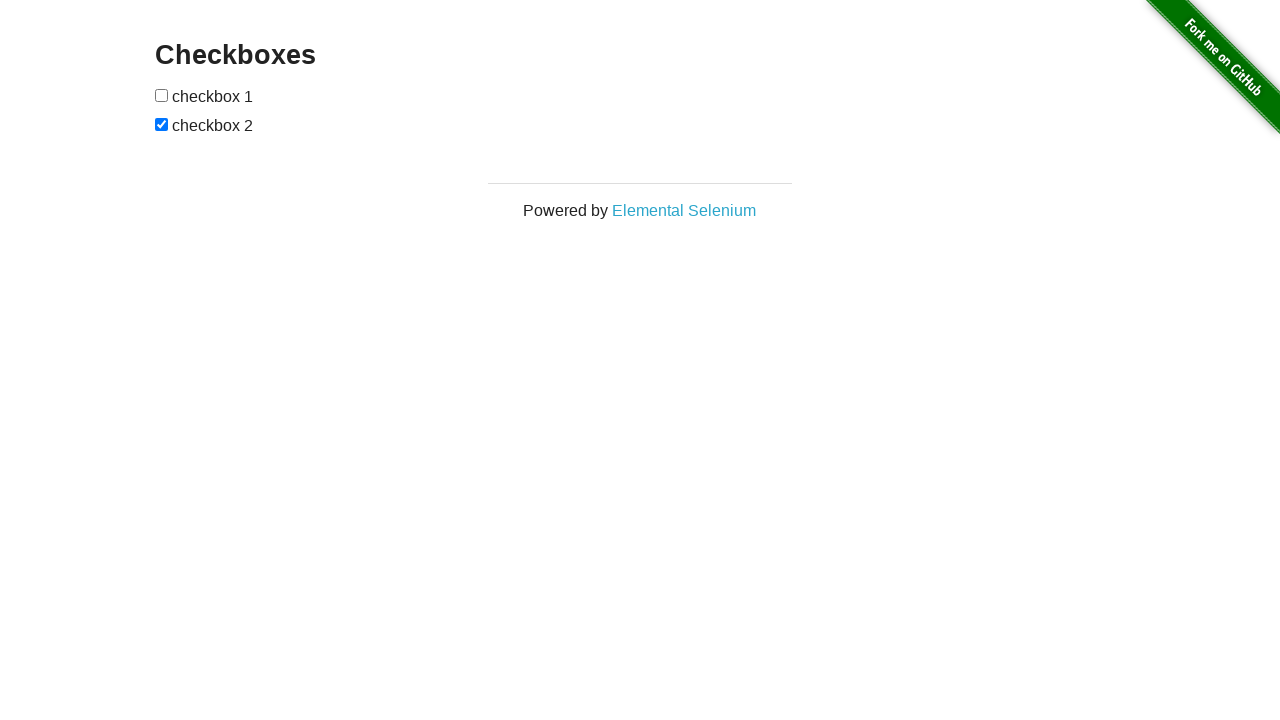

Clicked checkbox2 to uncheck it at (162, 124) on xpath=//form/input[2]
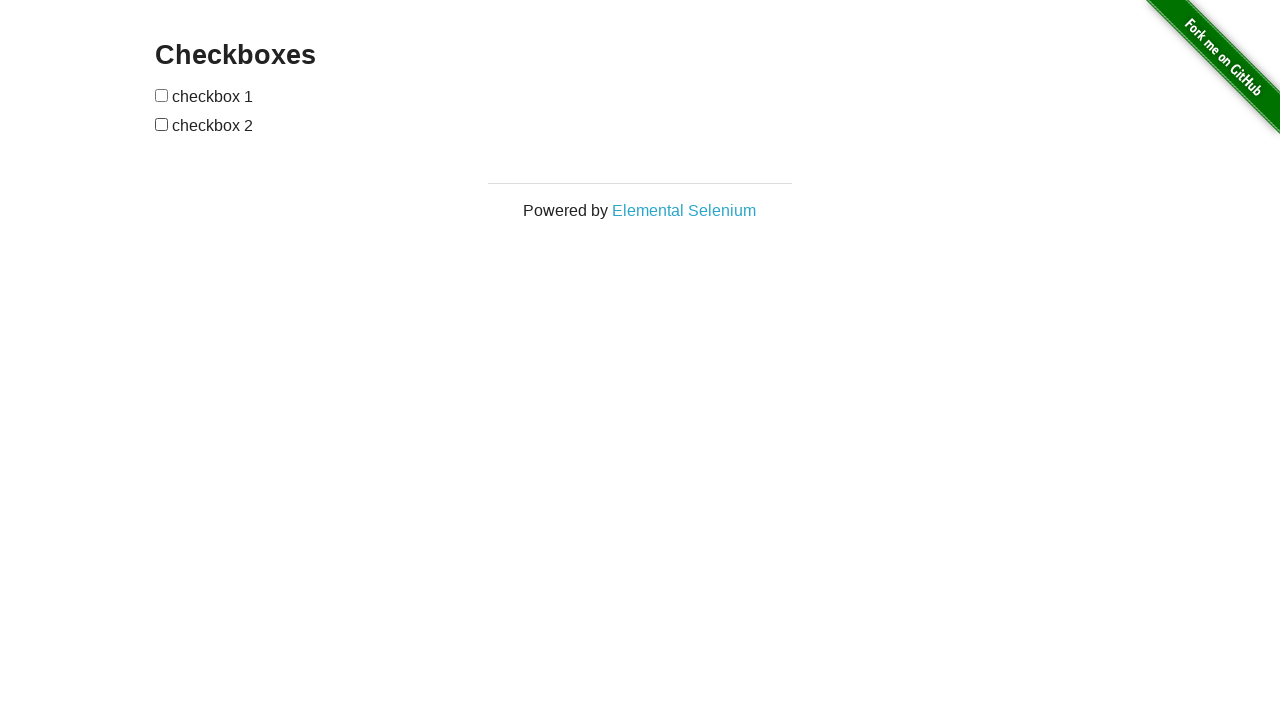

Verified that checkbox2 is not selected
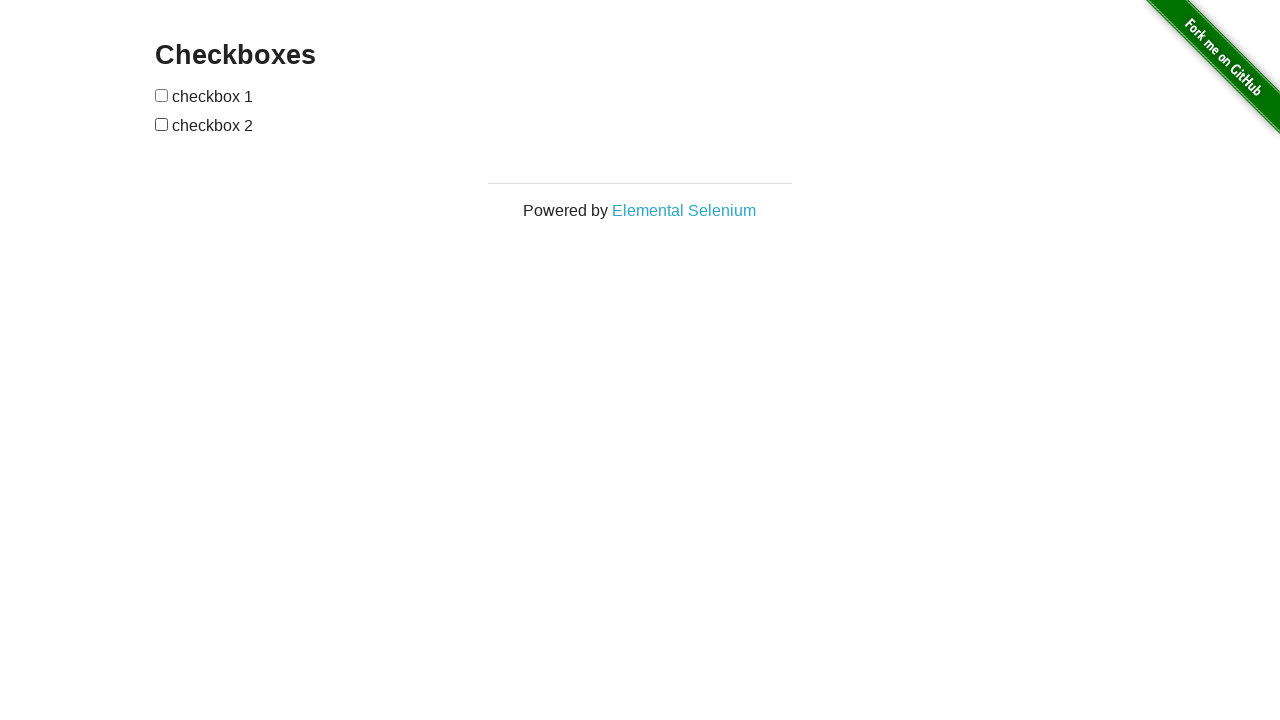

Verified that checkbox1 is not selected
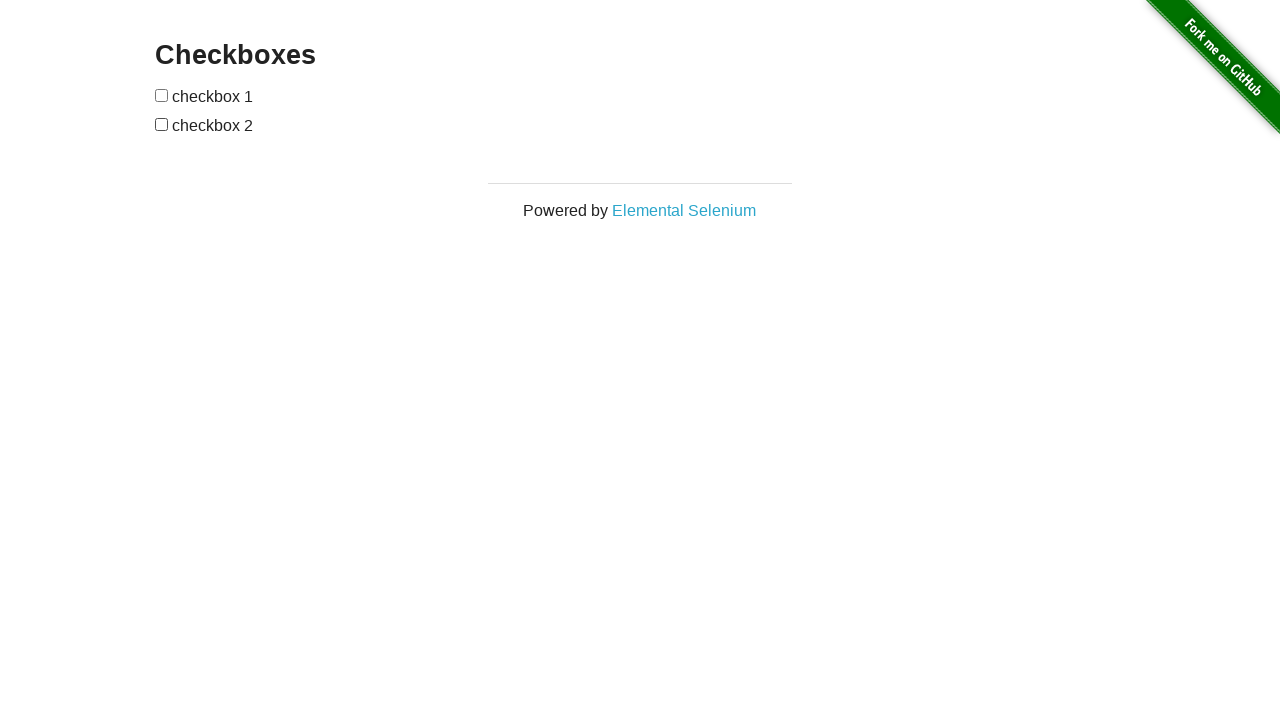

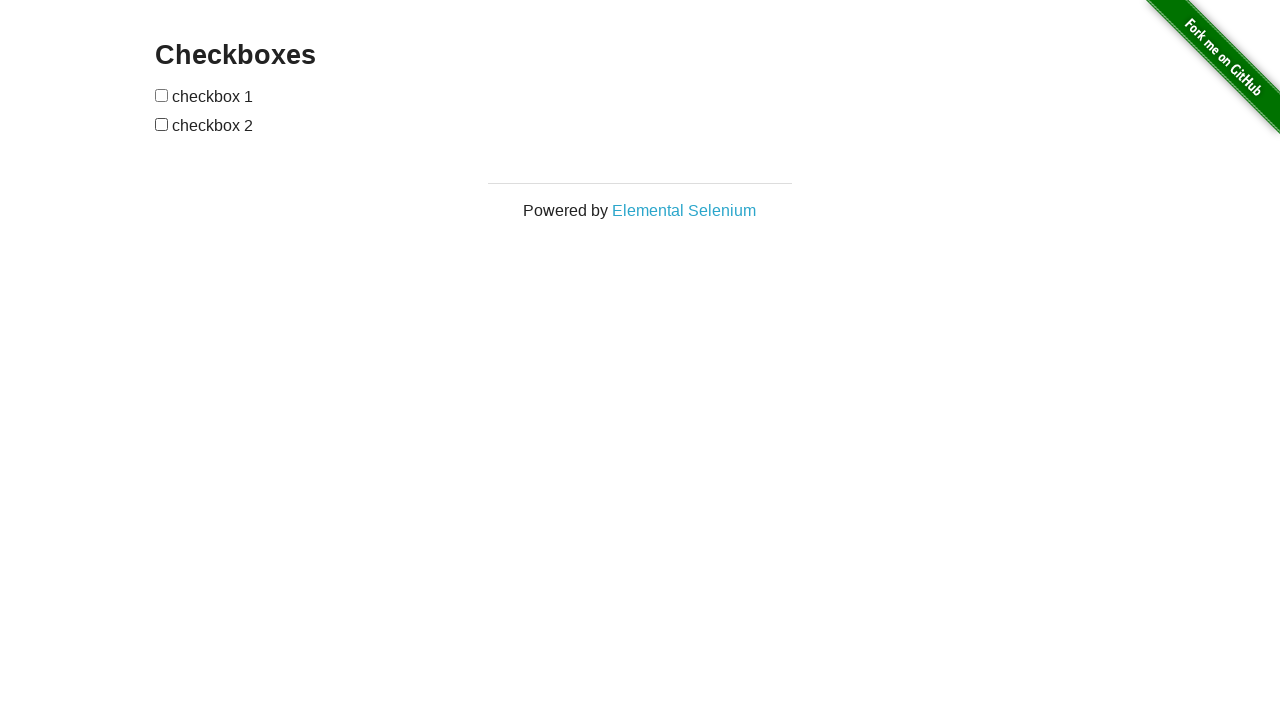